Navigates to the Form Authentication page and verifies the Username and Password labels are present

Starting URL: https://the-internet.herokuapp.com/

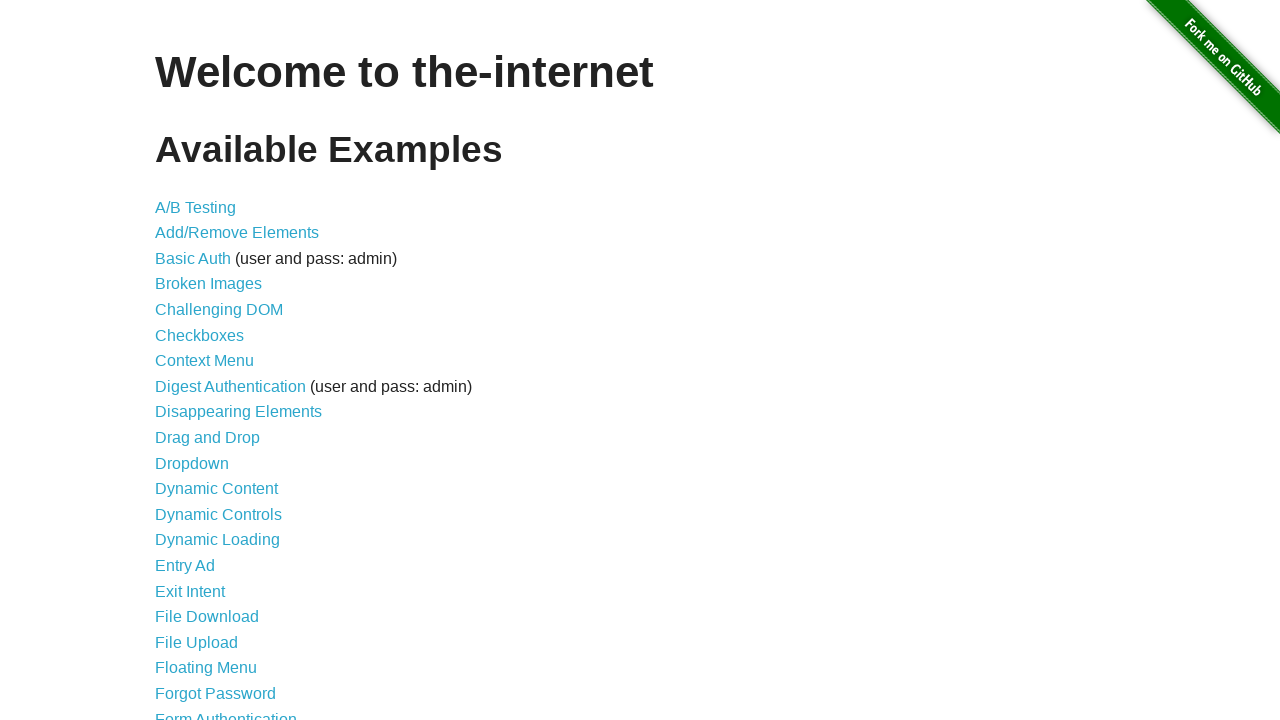

Clicked on Form Authentication link at (226, 712) on text=Form Authentication
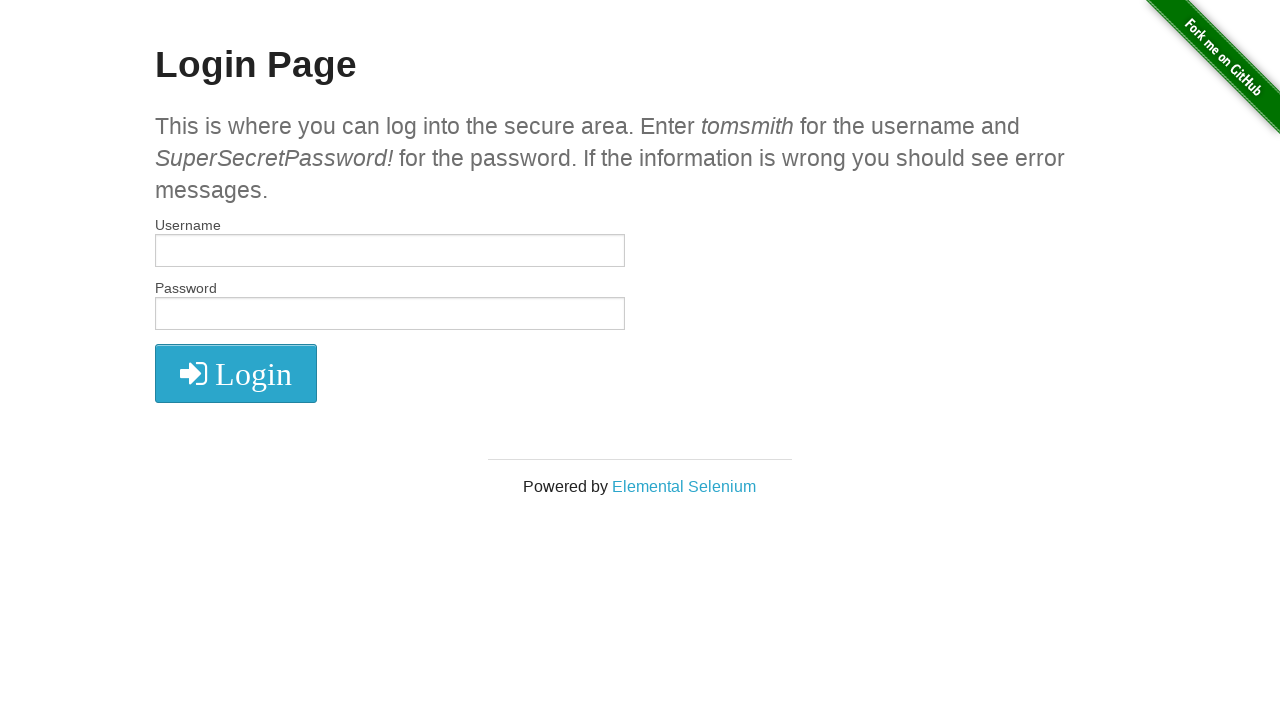

Username label is visible
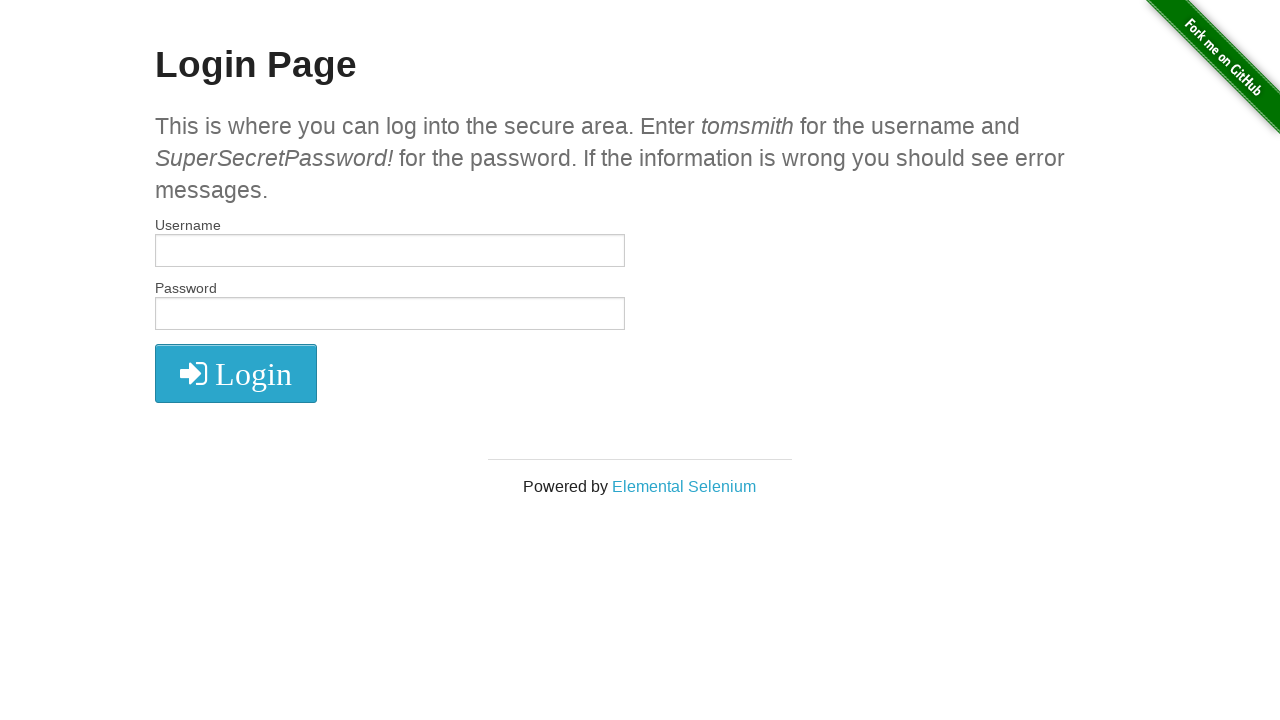

Password label is visible
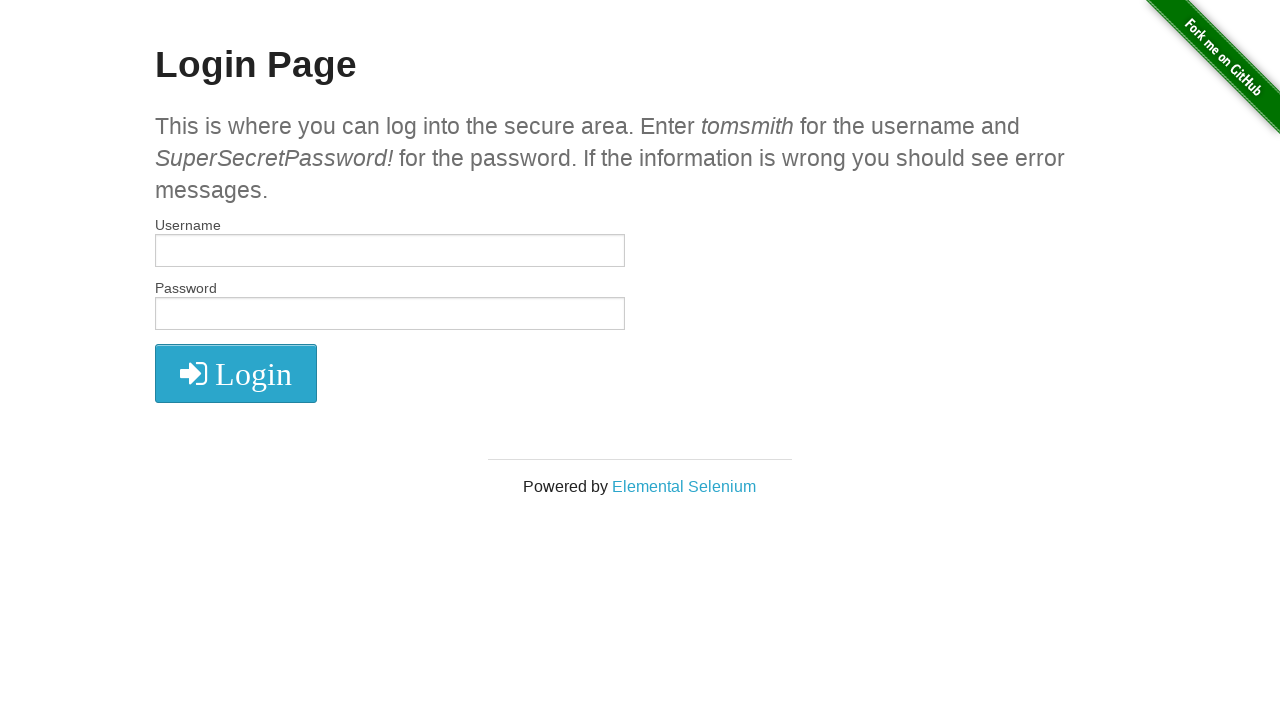

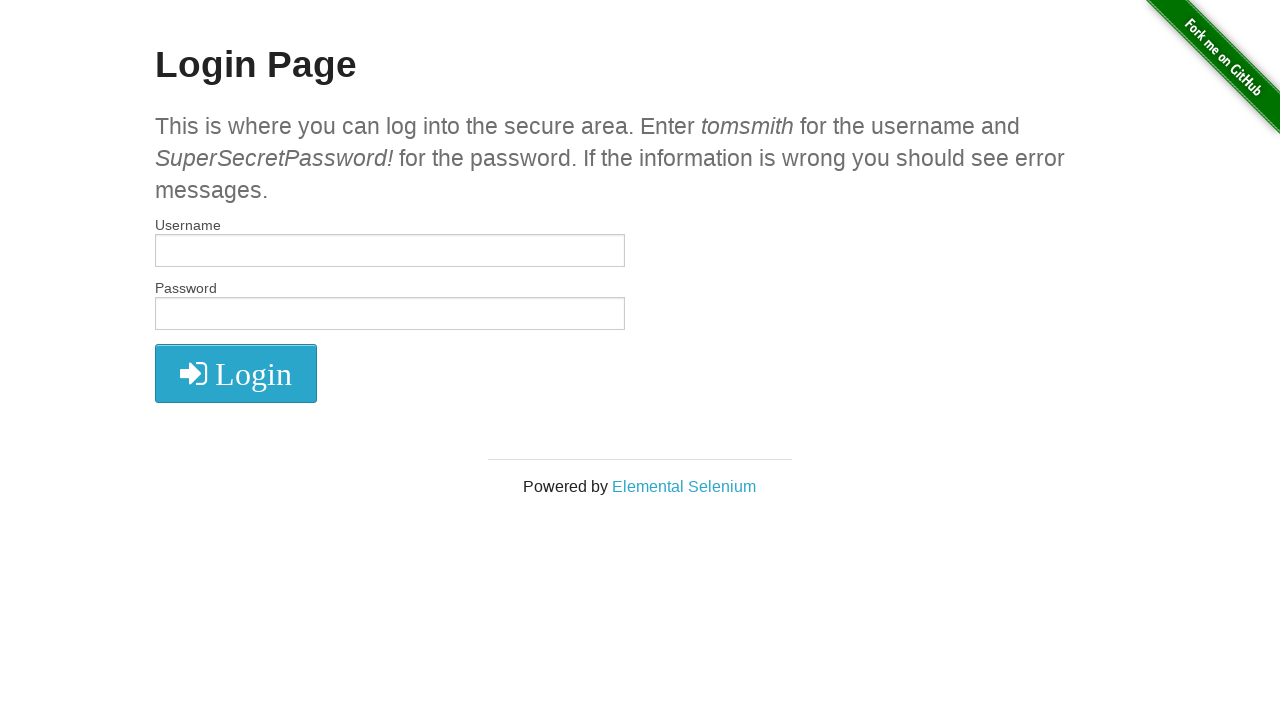